Tests handling of JavaScript alert popups by clicking a button to trigger an alert, accepting it, and verifying the alert interaction works correctly.

Starting URL: https://demo.automationtesting.in/Alerts.html

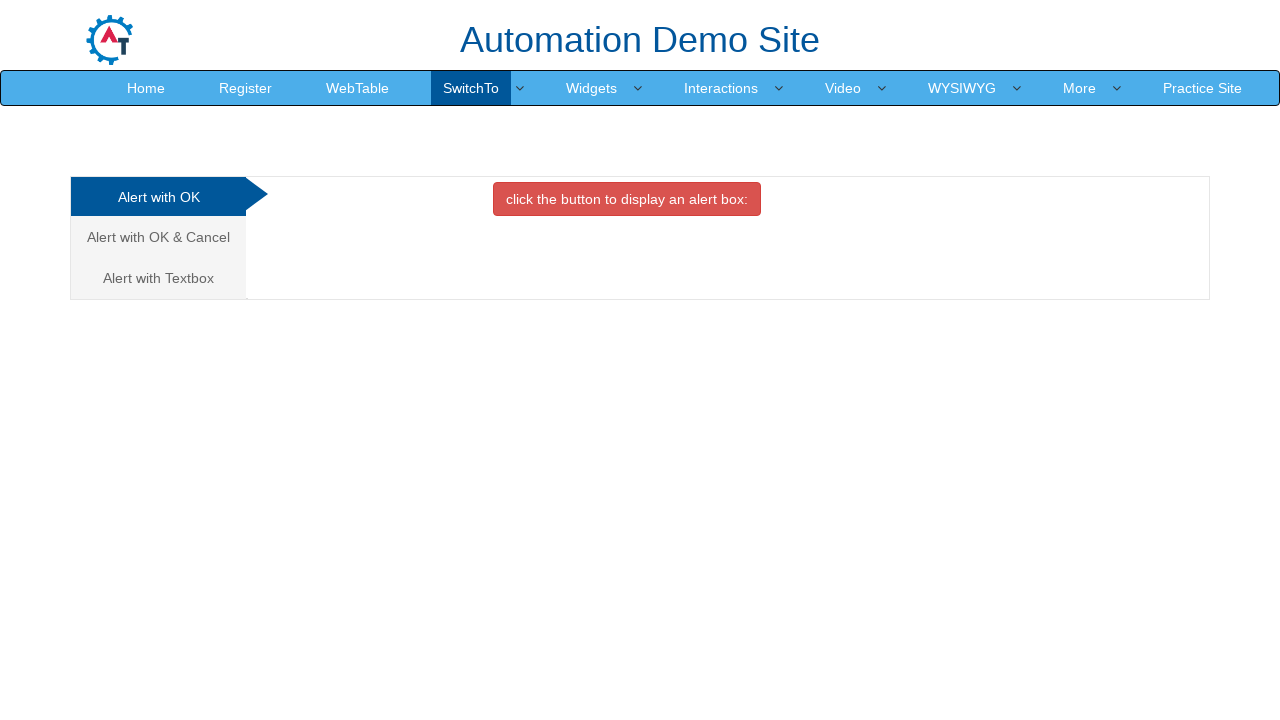

Clicked alert button to trigger JavaScript popup at (627, 199) on button.btn.btn-danger
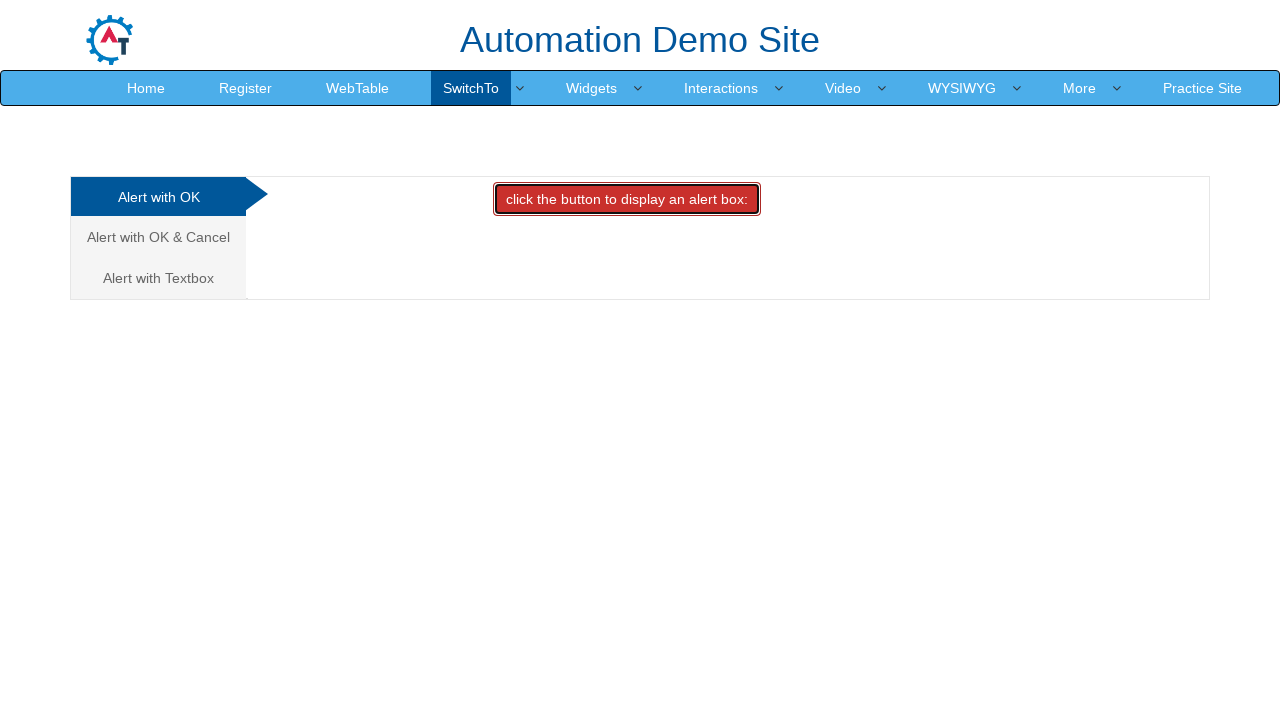

Set up dialog handler to accept alerts
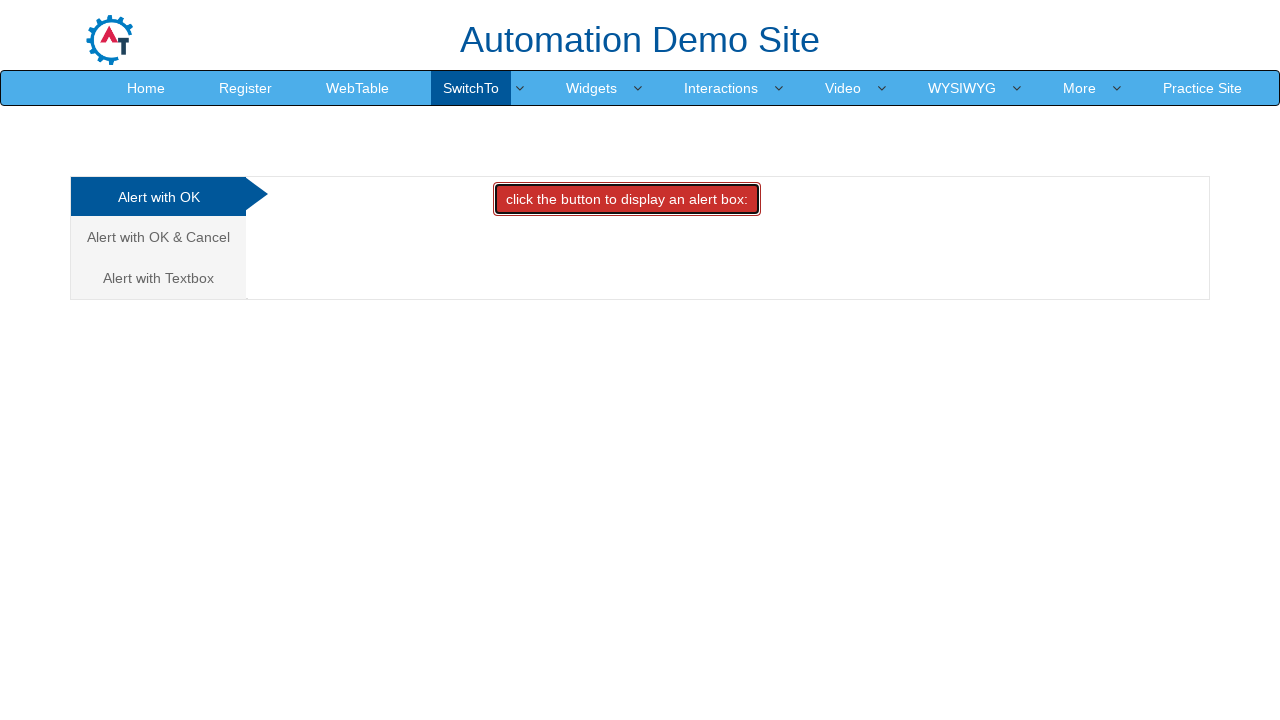

Set up one-time dialog handler for next alert
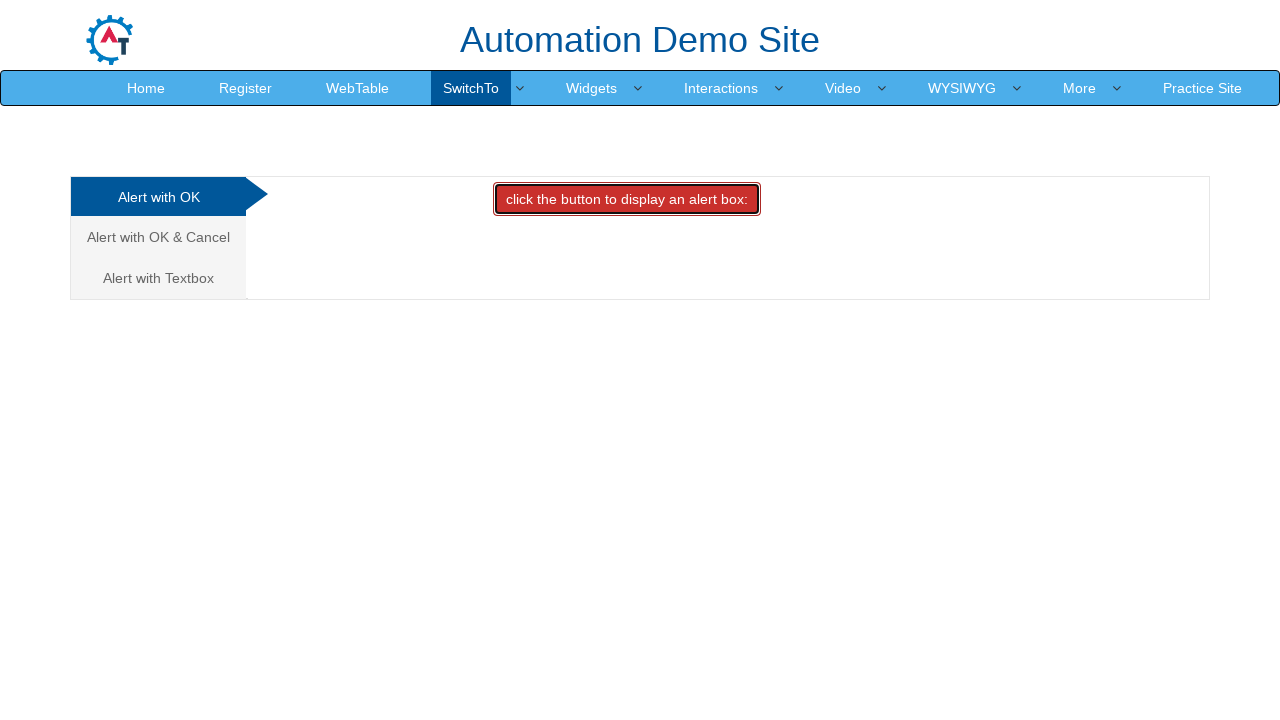

Clicked alert button again to trigger and handle alert at (627, 199) on button.btn.btn-danger
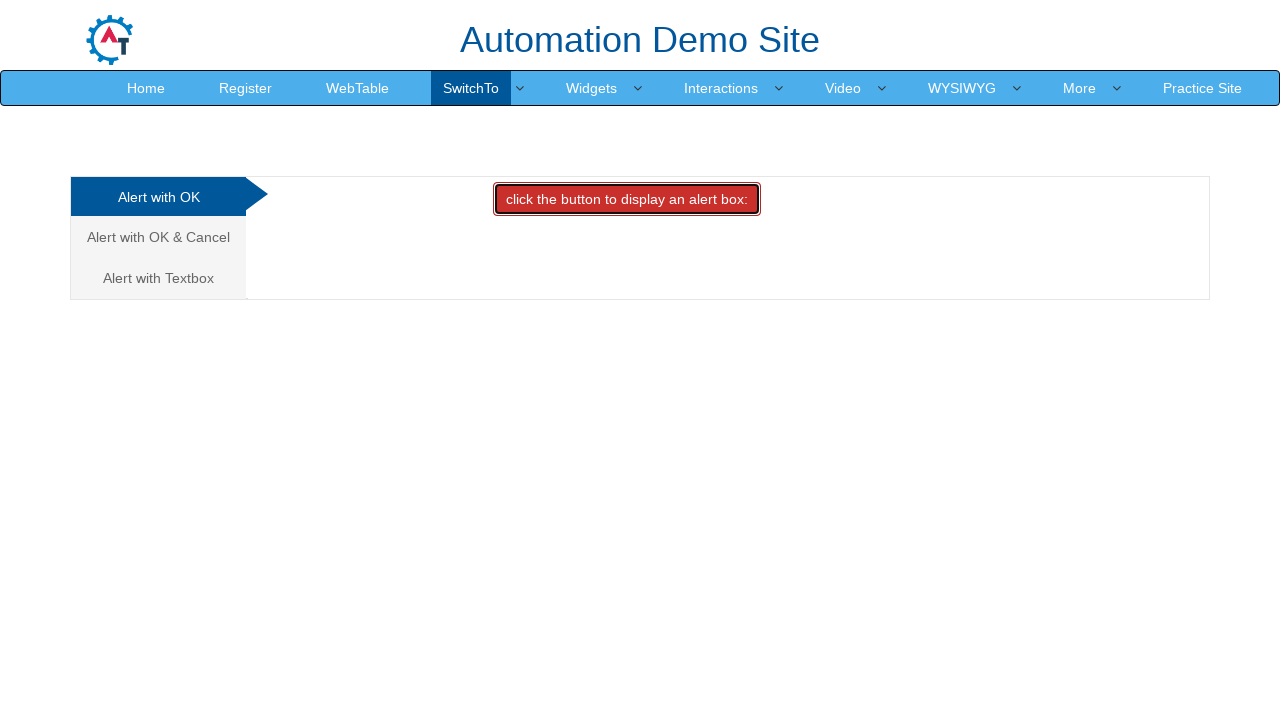

Waited for alert handling to complete
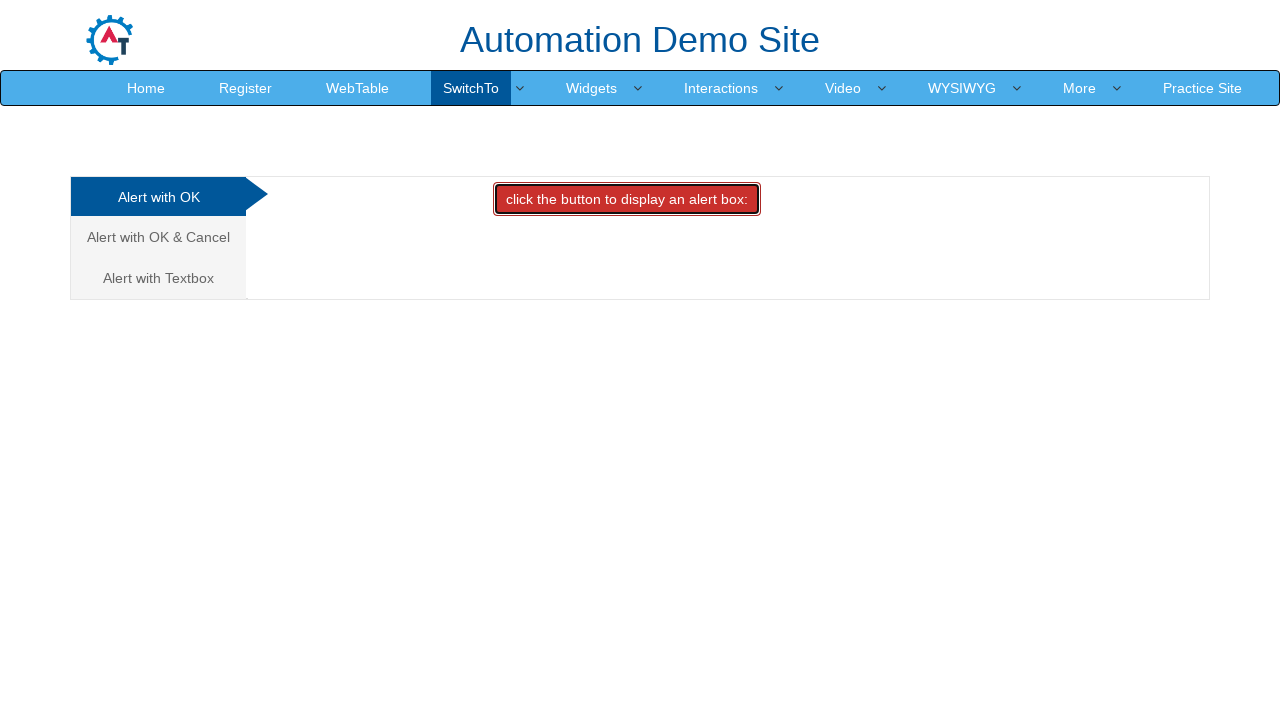

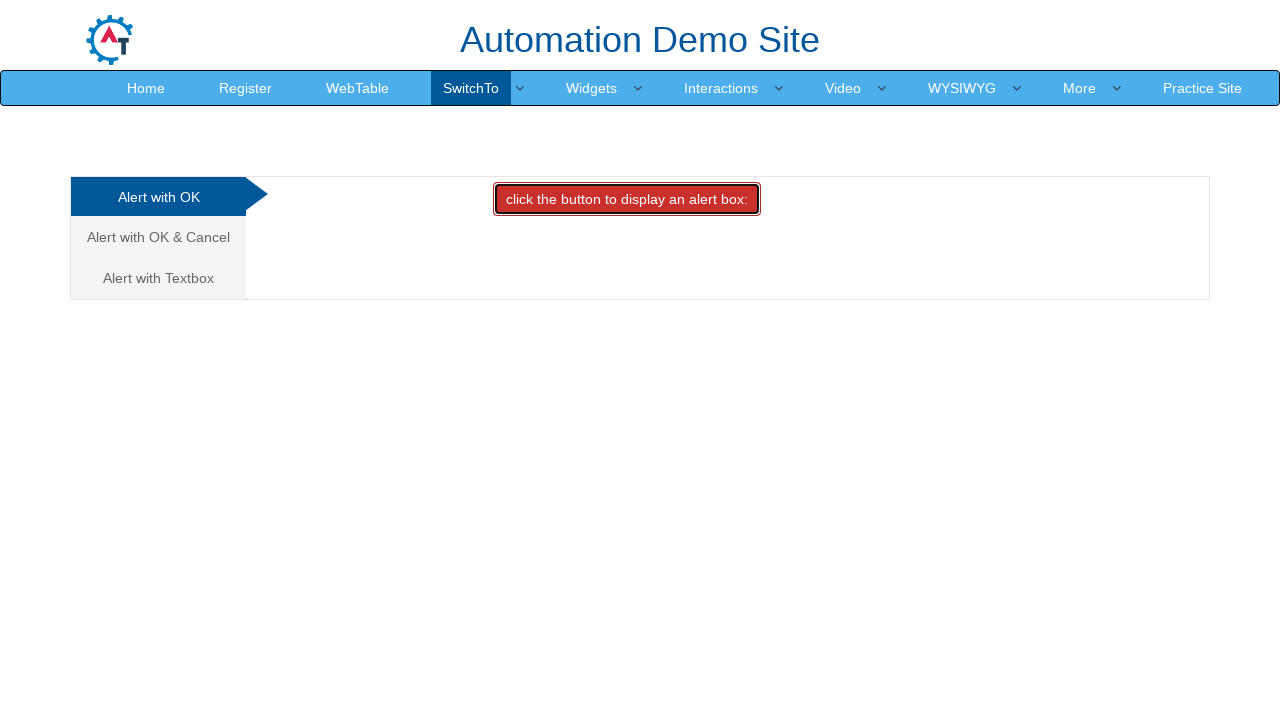